Tests checkbox and toggle switch functionality on a practice website by clicking a basic checkbox and a toggle switch, then verifying the notification message appears

Starting URL: https://leafground.com/checkbox.xhtml

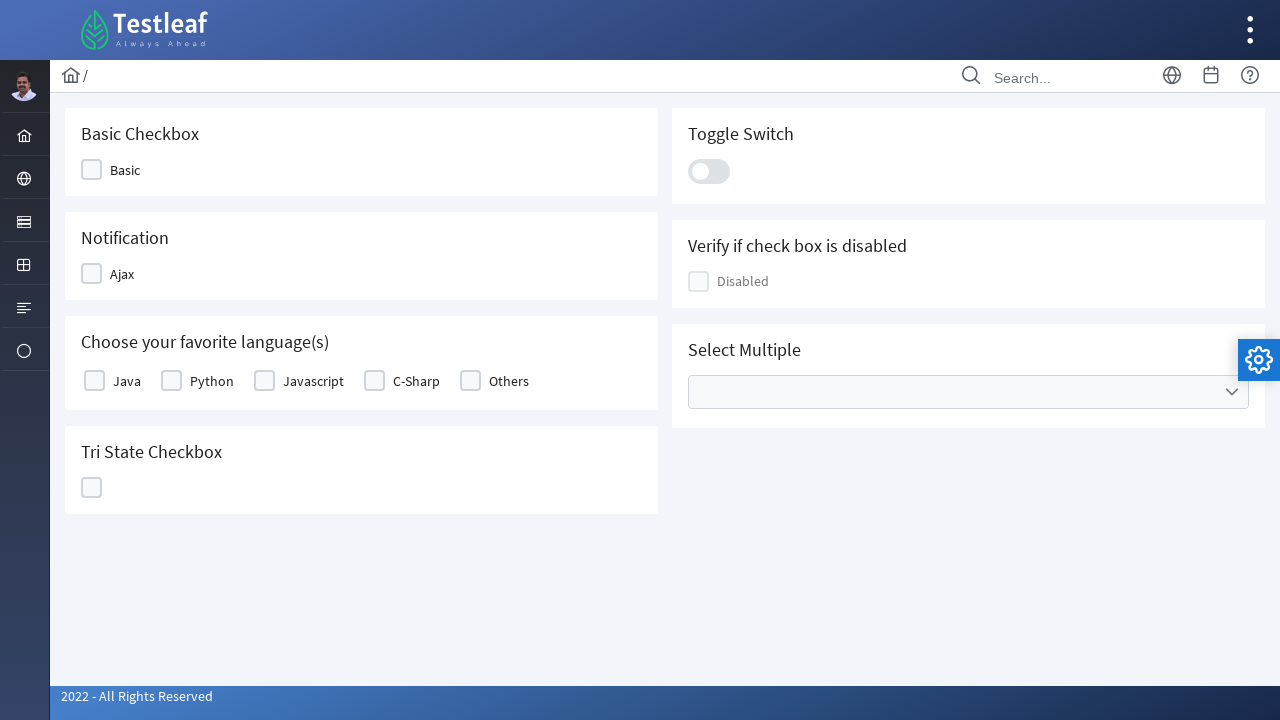

Clicked the Basic checkbox at (92, 170) on xpath=//*[text()='Basic']//preceding::div[contains(@class,'ui-chkbox-box')]
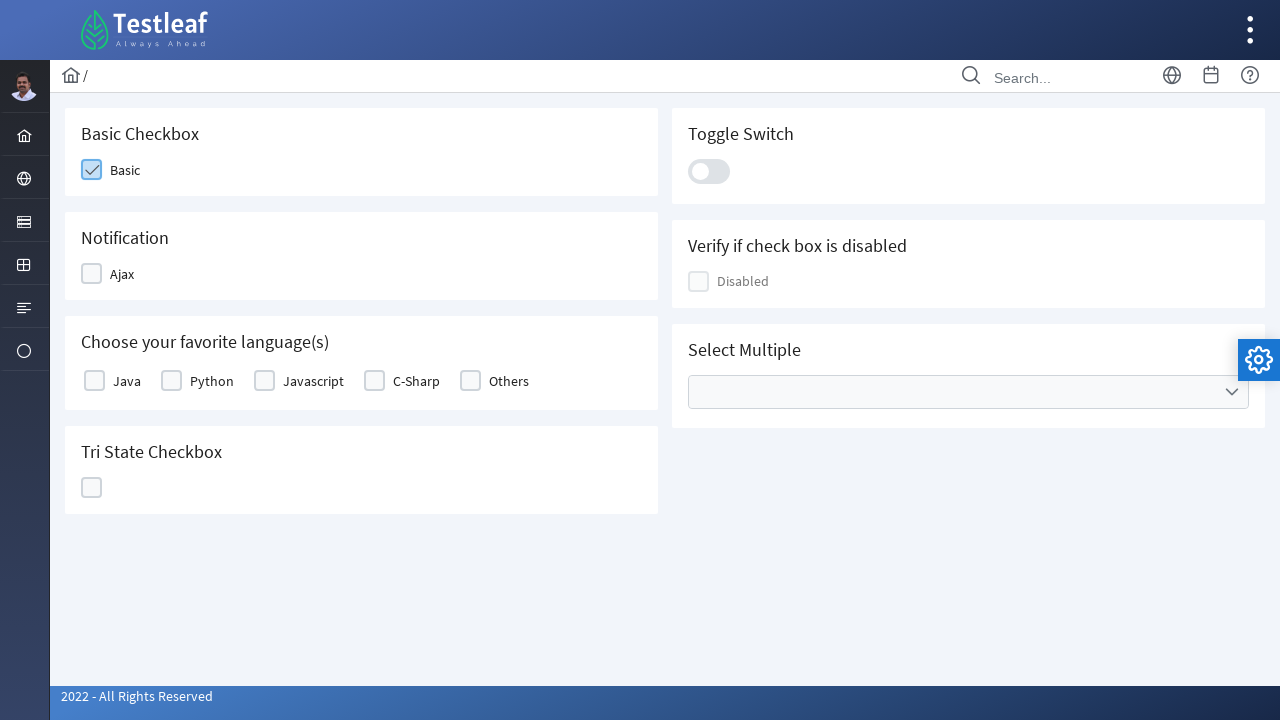

Clicked the toggle switch at (709, 171) on xpath=//*[@class='ui-toggleswitch-slider']
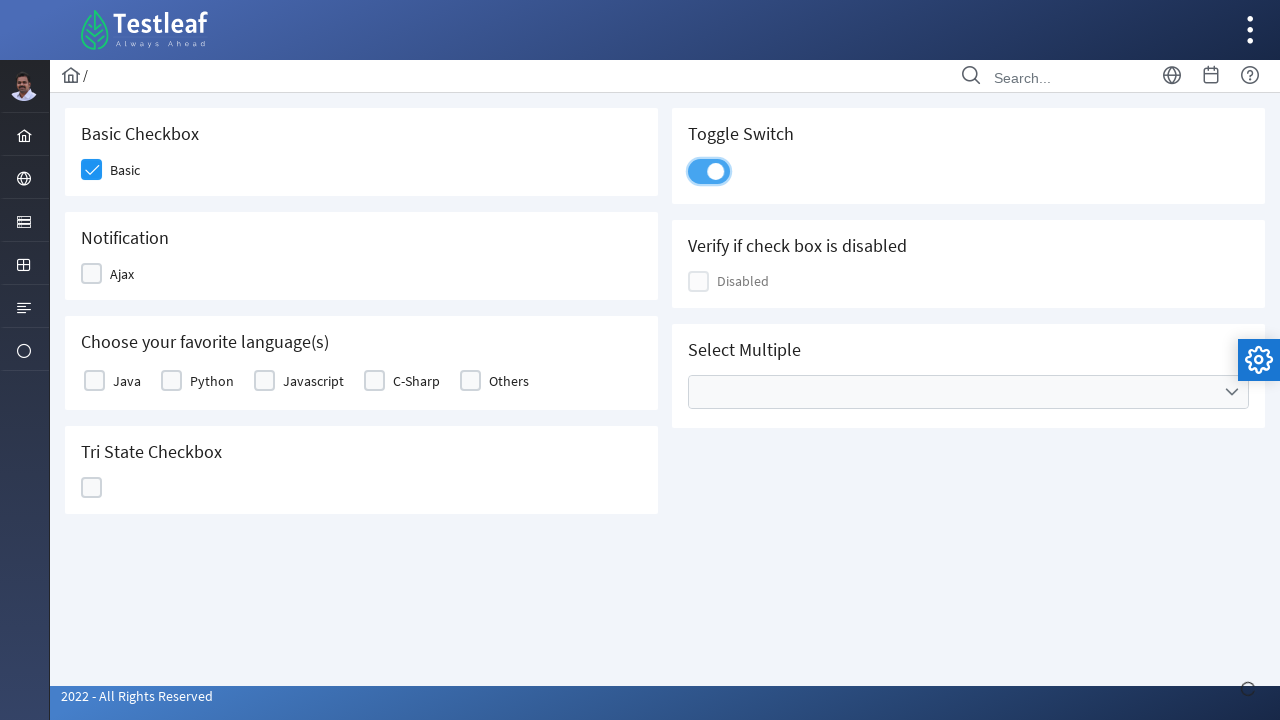

Notification message appeared
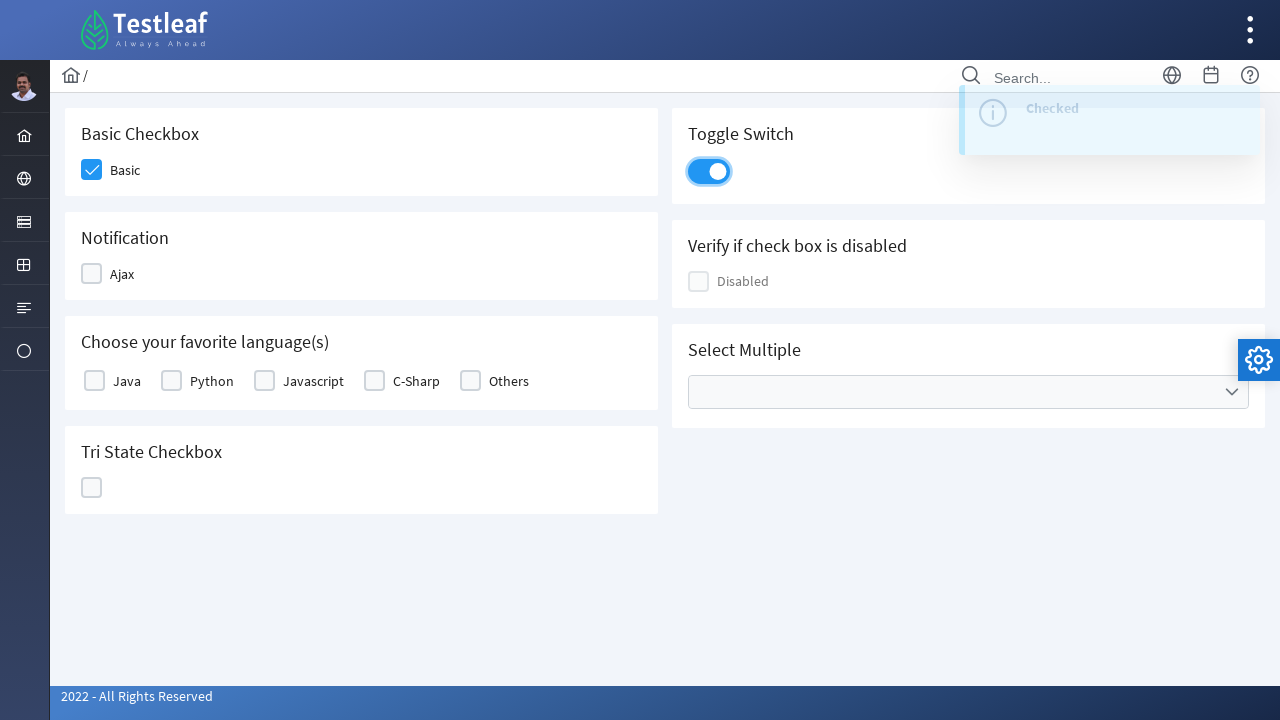

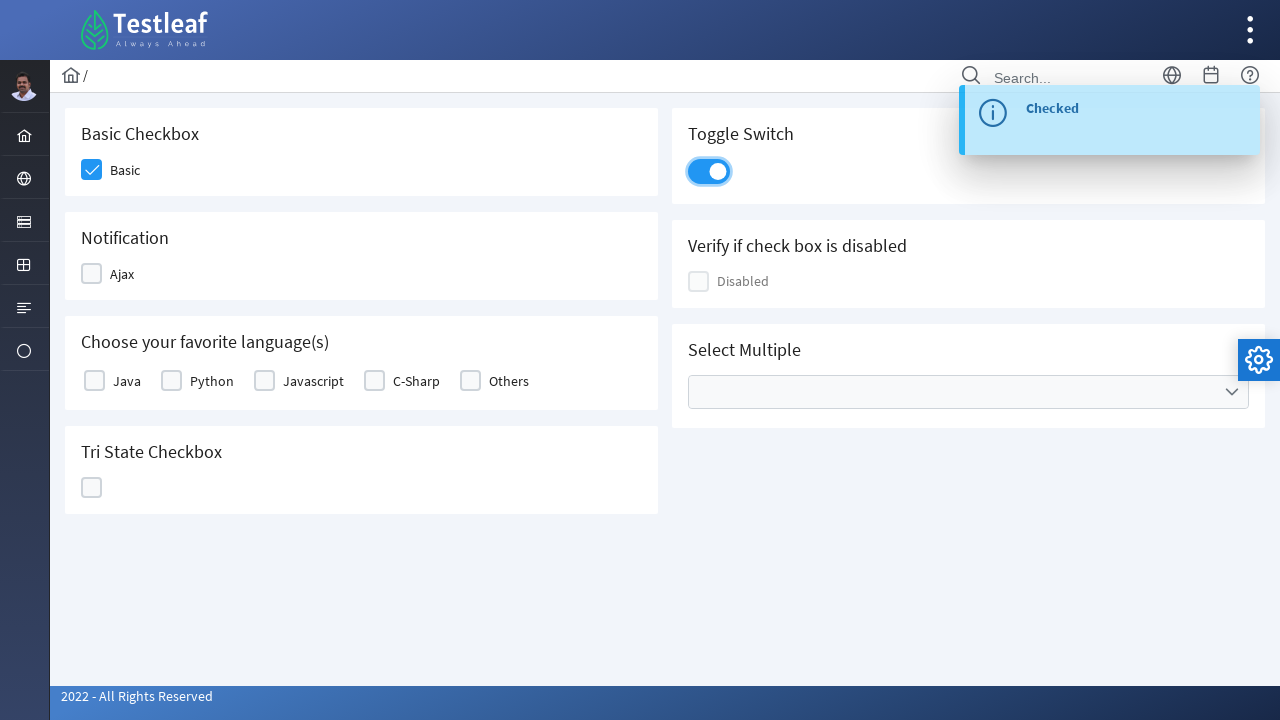